Tests displaying only completed items by clicking the Completed filter link

Starting URL: https://demo.playwright.dev/todomvc

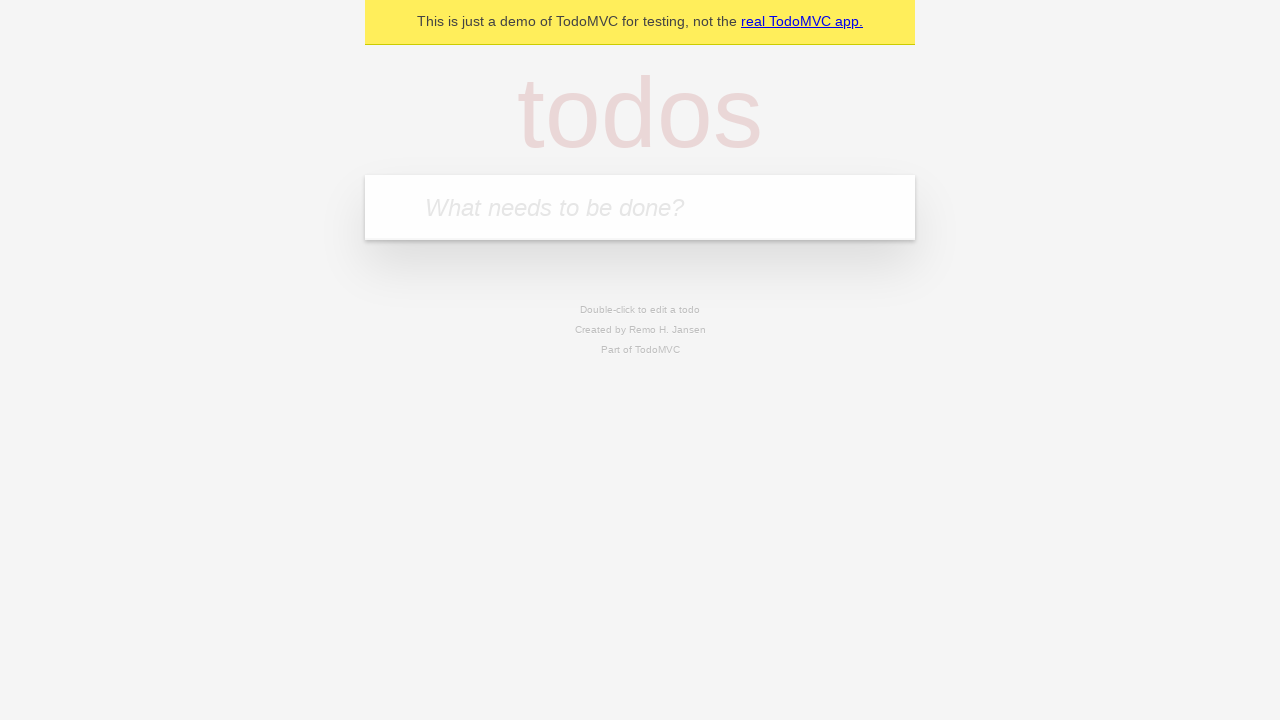

Filled todo input with 'buy some cheese' on internal:attr=[placeholder="What needs to be done?"i]
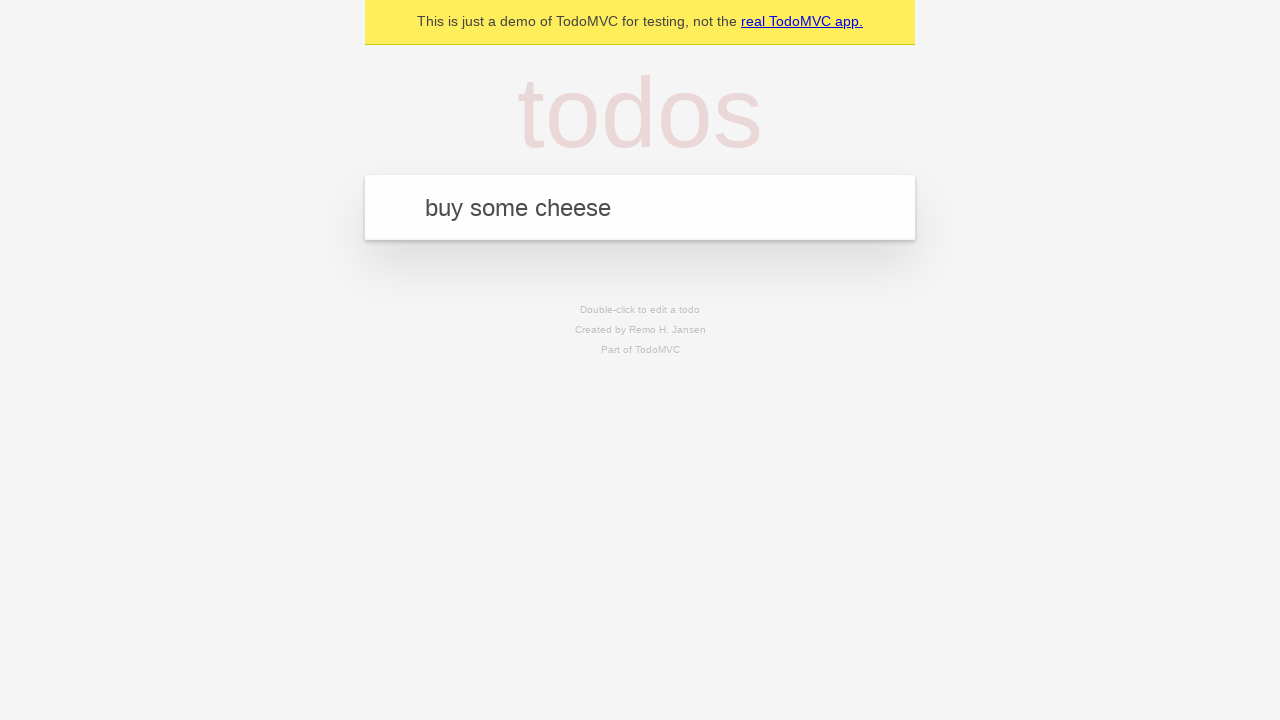

Pressed Enter to add first todo on internal:attr=[placeholder="What needs to be done?"i]
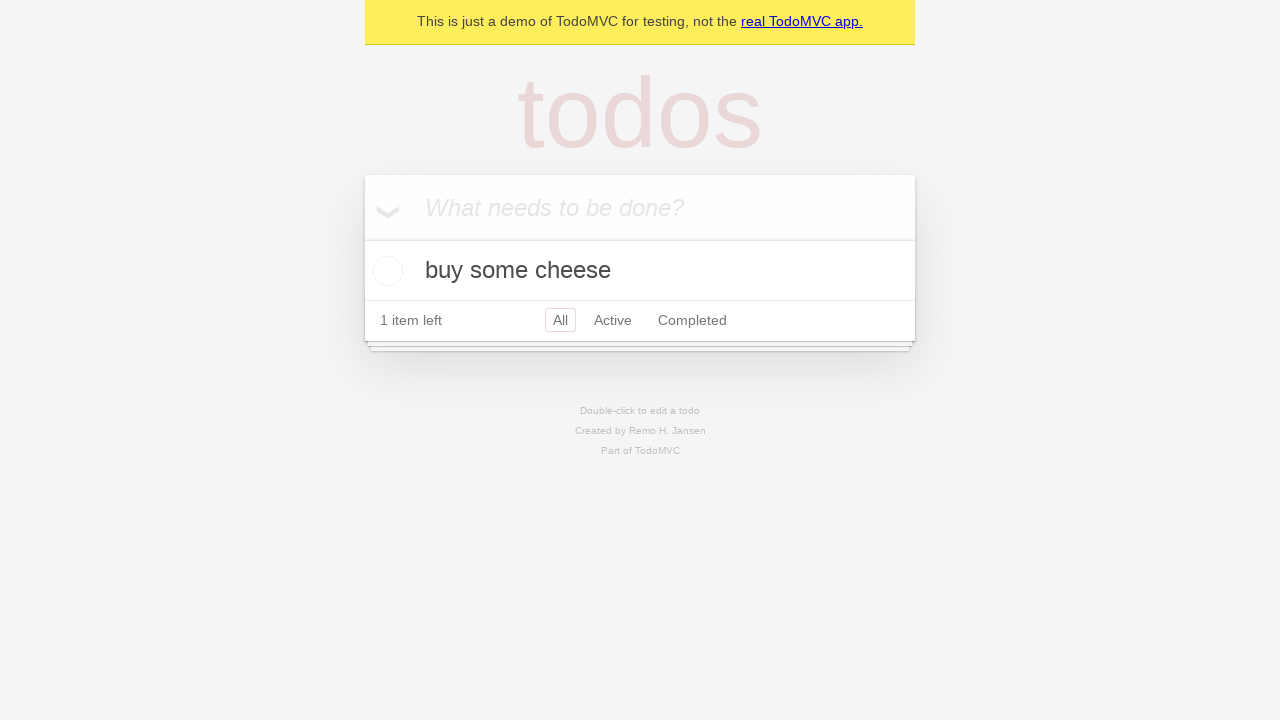

Filled todo input with 'feed the cat' on internal:attr=[placeholder="What needs to be done?"i]
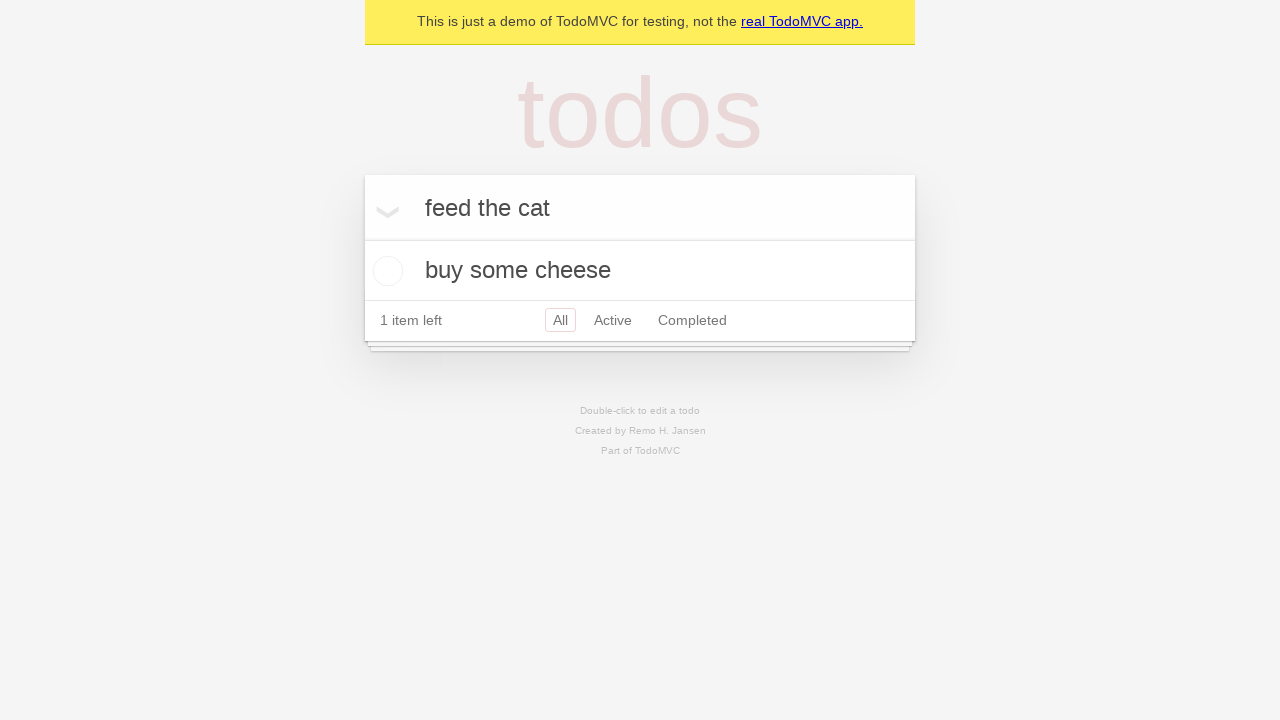

Pressed Enter to add second todo on internal:attr=[placeholder="What needs to be done?"i]
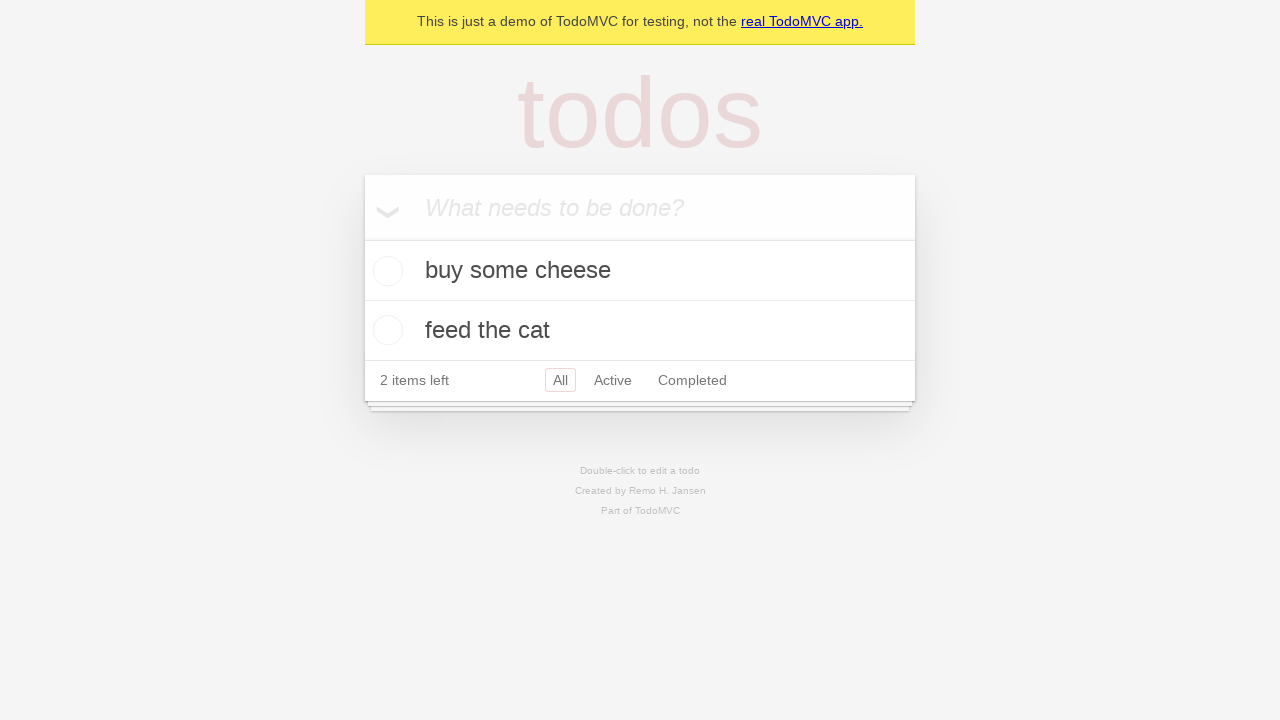

Filled todo input with 'book a doctors appointment' on internal:attr=[placeholder="What needs to be done?"i]
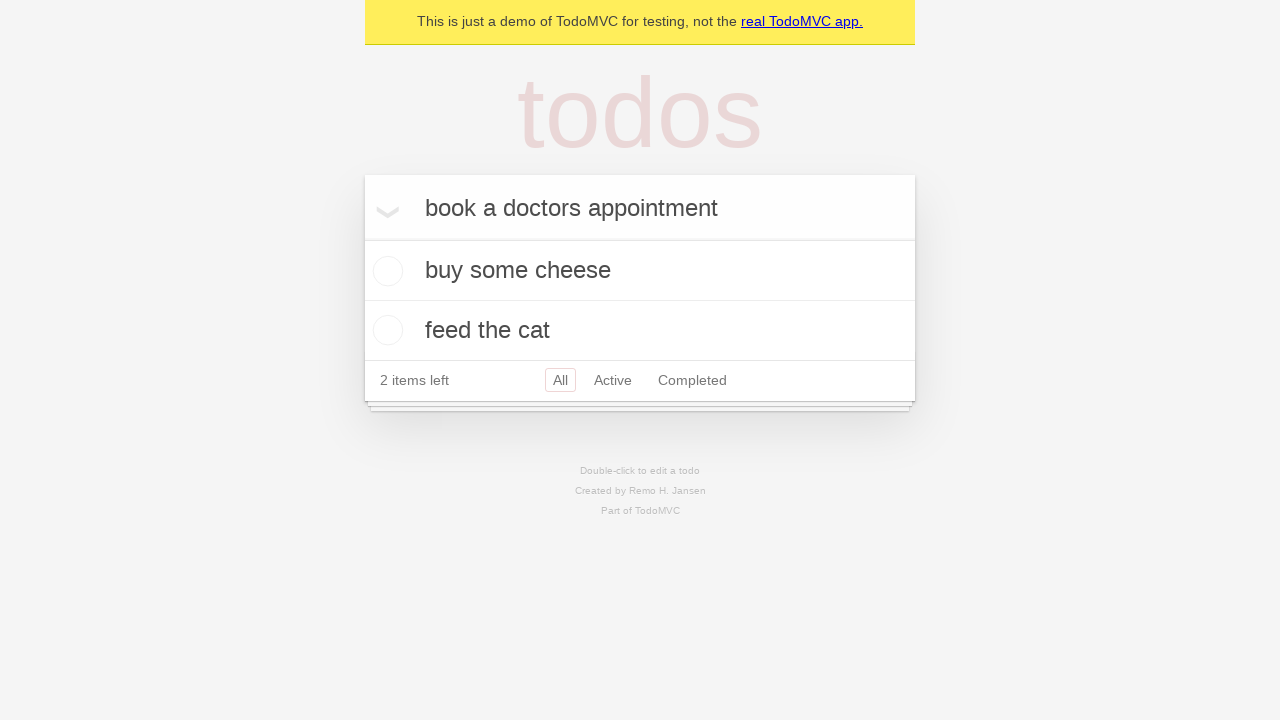

Pressed Enter to add third todo on internal:attr=[placeholder="What needs to be done?"i]
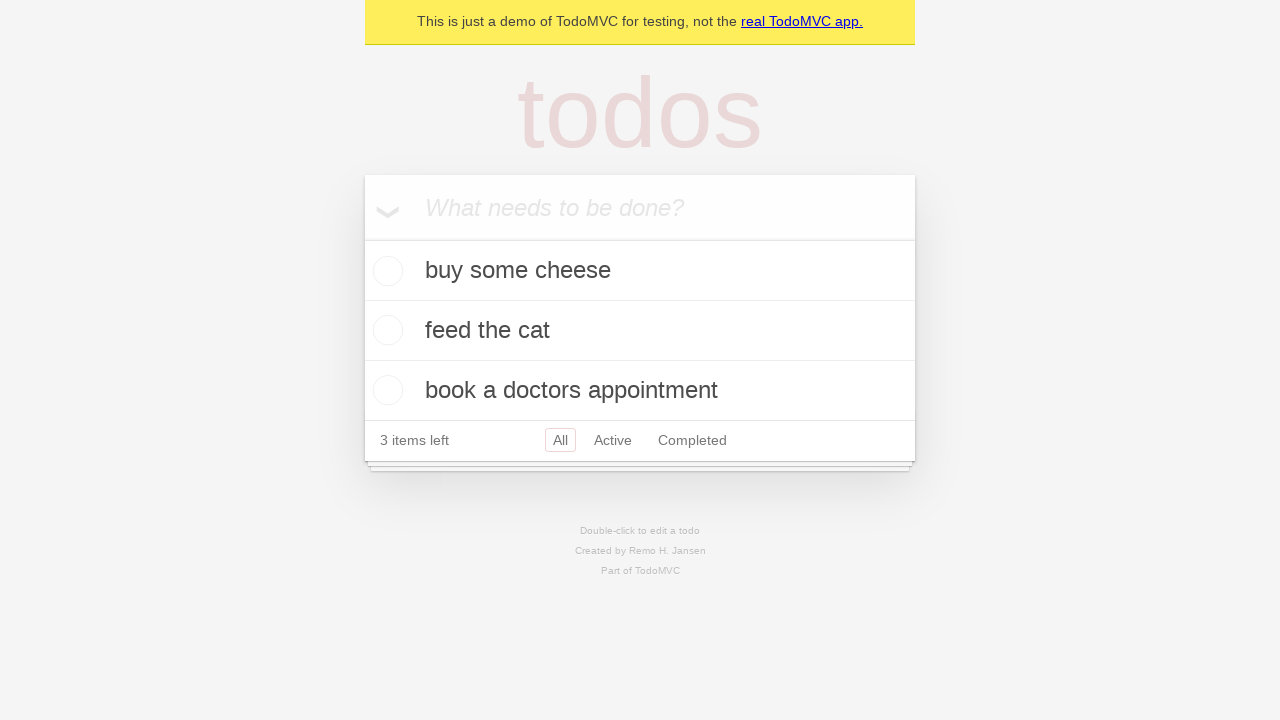

Third todo item appeared
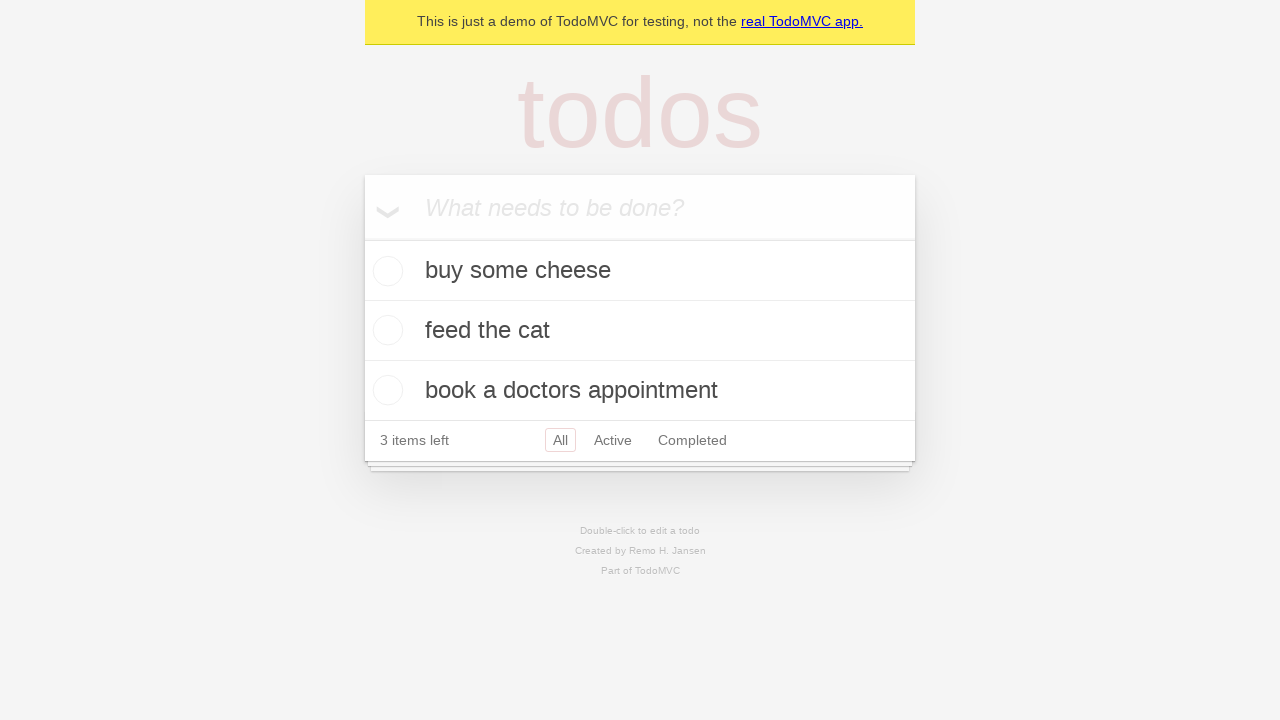

Checked the second todo item checkbox at (385, 330) on [data-testid='todo-item'] >> nth=1 >> internal:role=checkbox
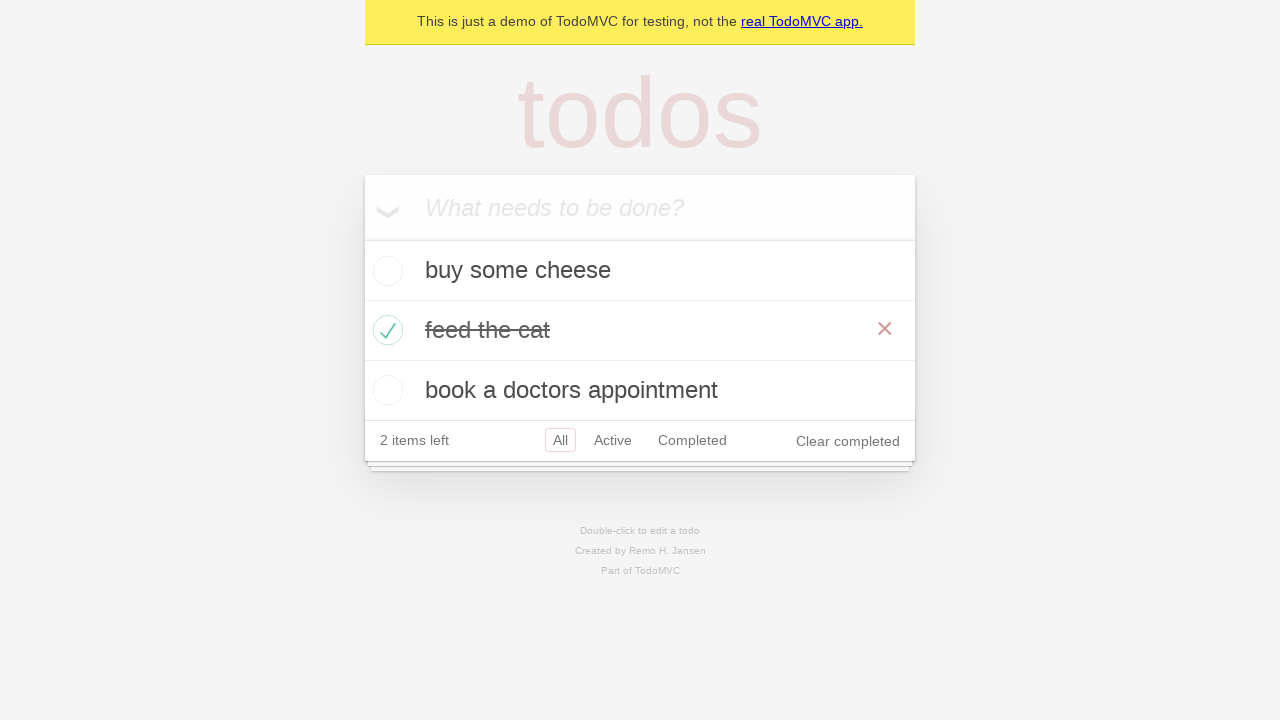

Clicked the Completed filter link at (692, 440) on internal:role=link[name="Completed"i]
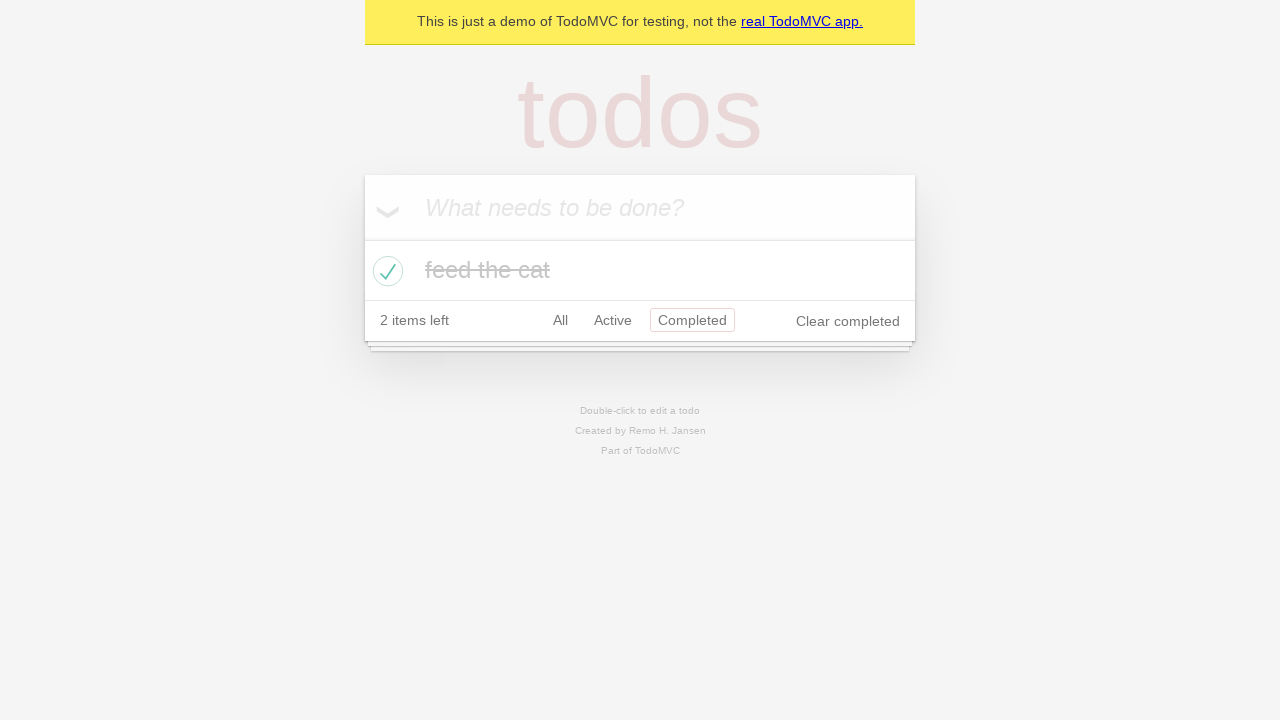

Waited for Completed filter to apply
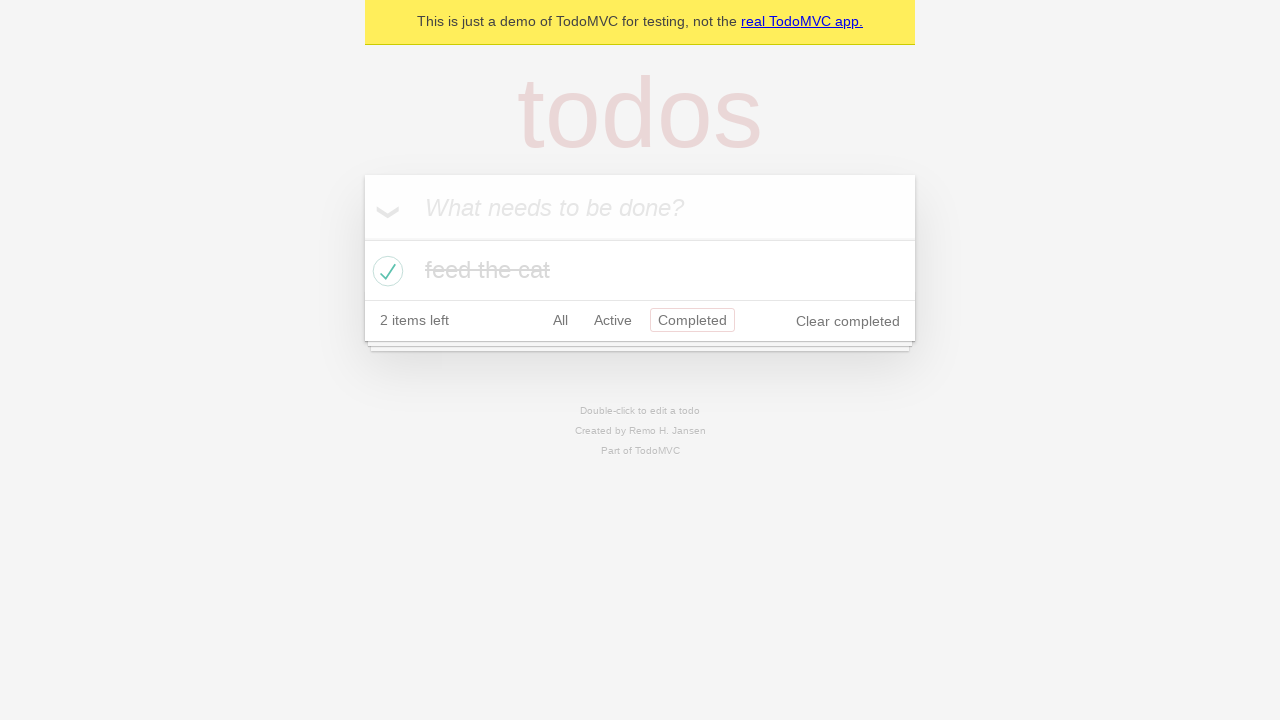

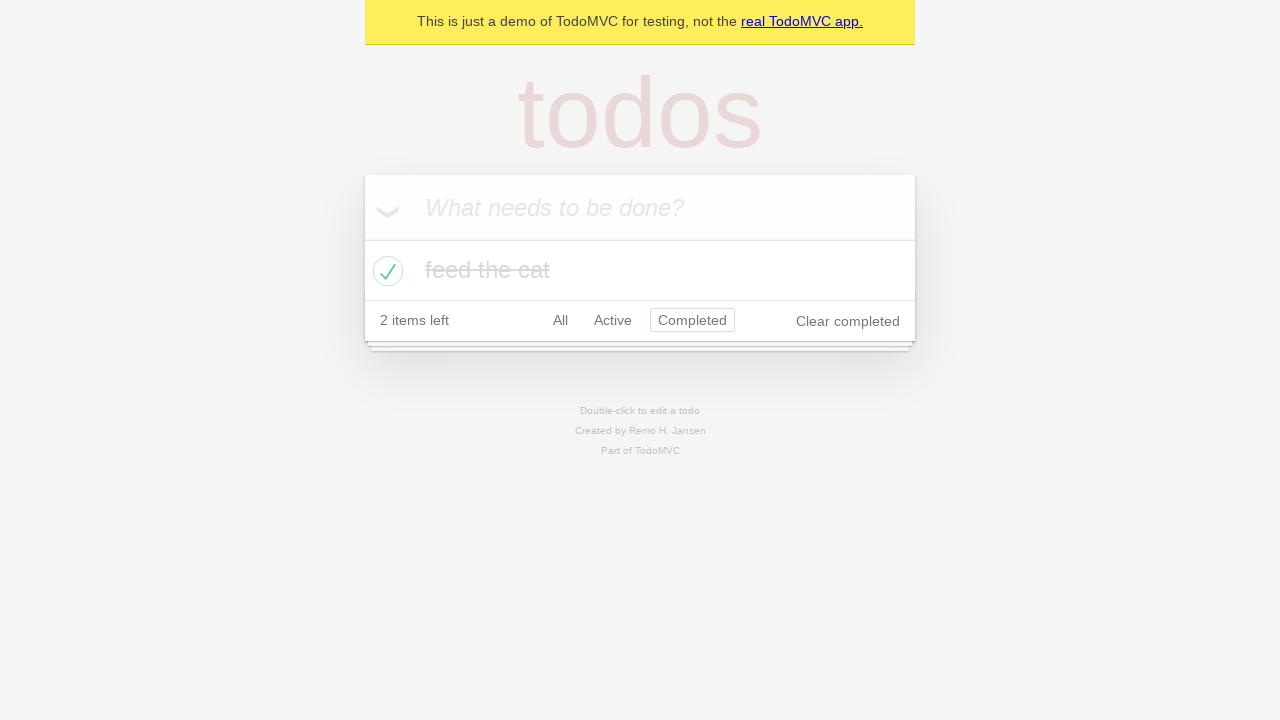